Tests scrolling to a button element and clicking it on a demo page that demonstrates JavaScript execution in Selenium

Starting URL: https://SunInJuly.github.io/execute_script.html

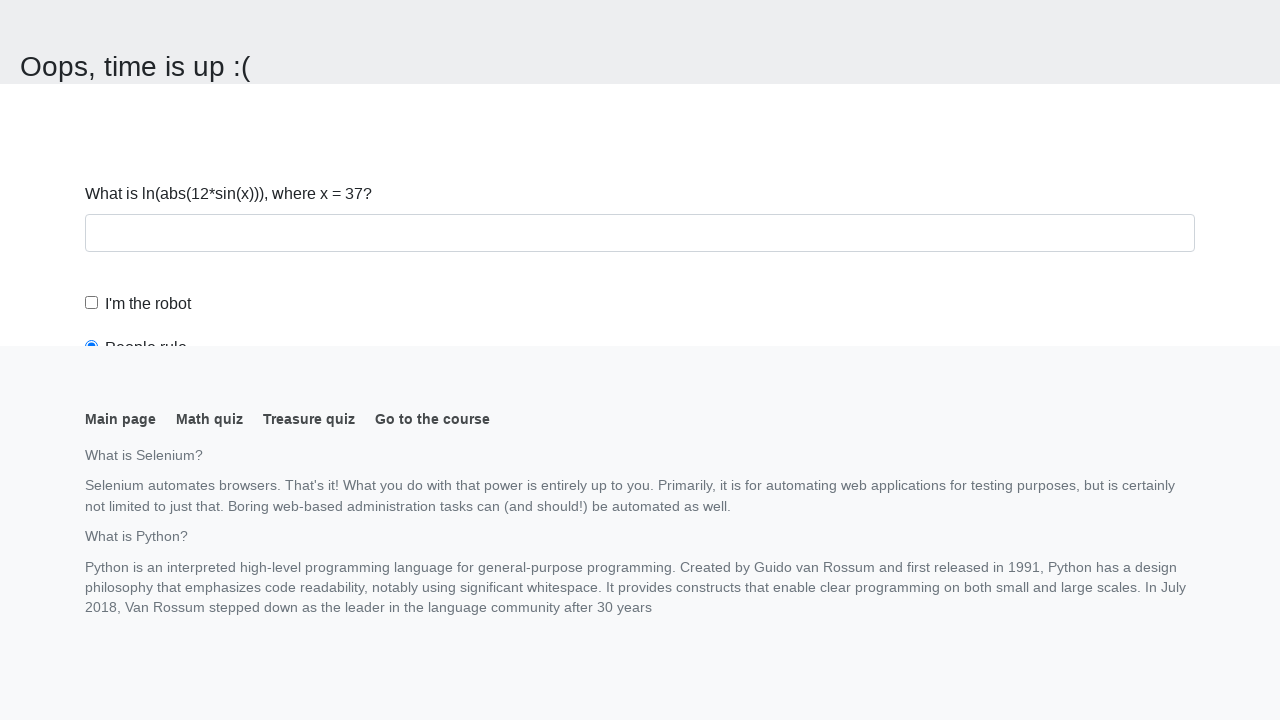

Navigated to demo page that demonstrates JavaScript execution
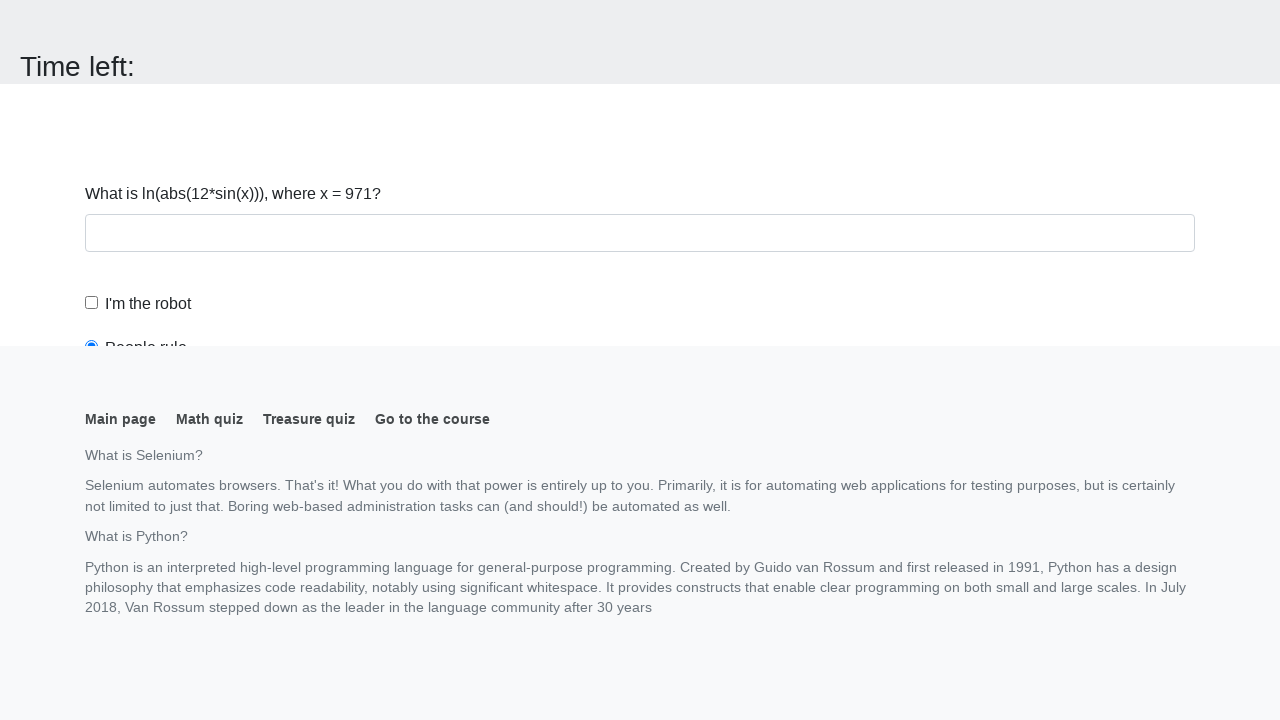

Located button element on the page
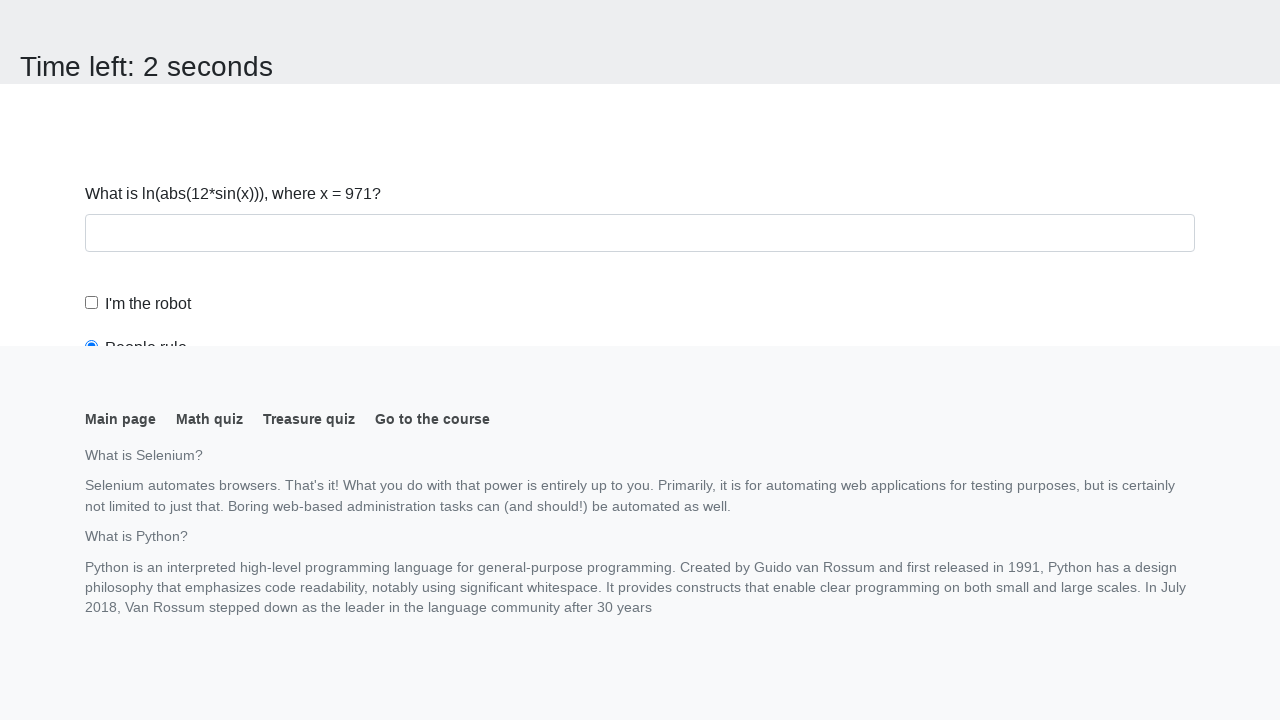

Scrolled button element into view
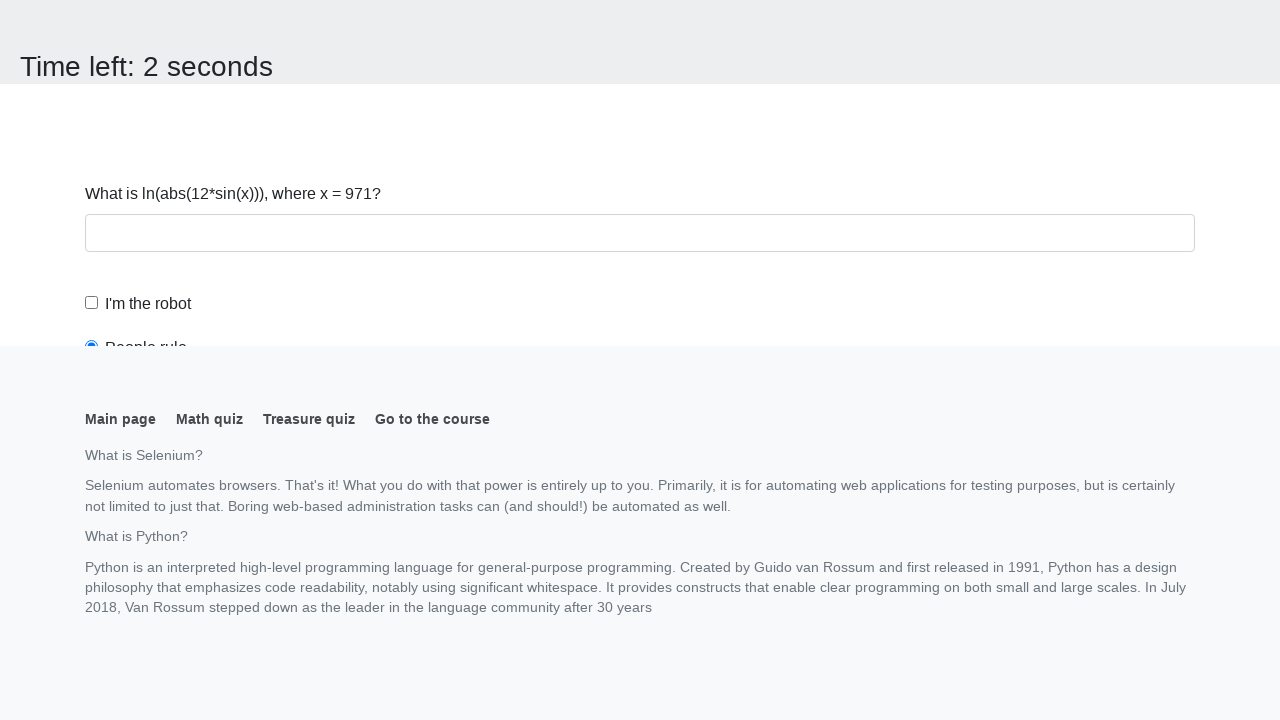

Clicked the button element at (123, 20) on button
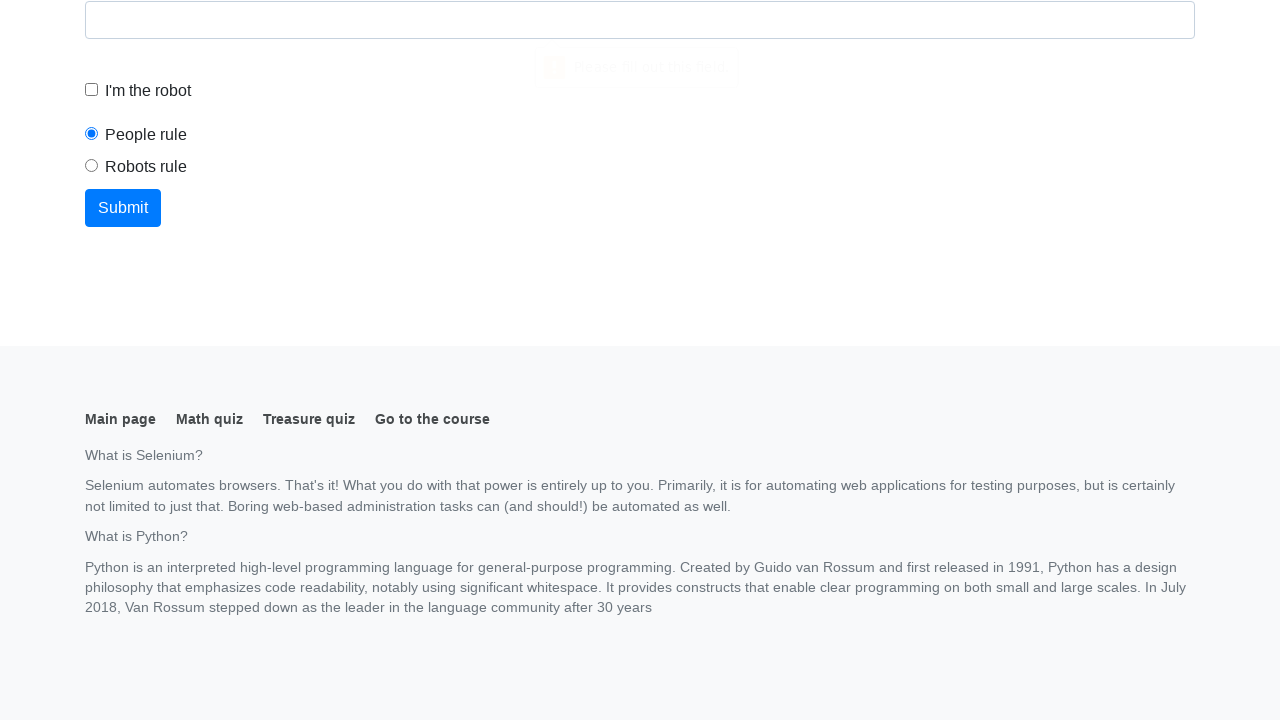

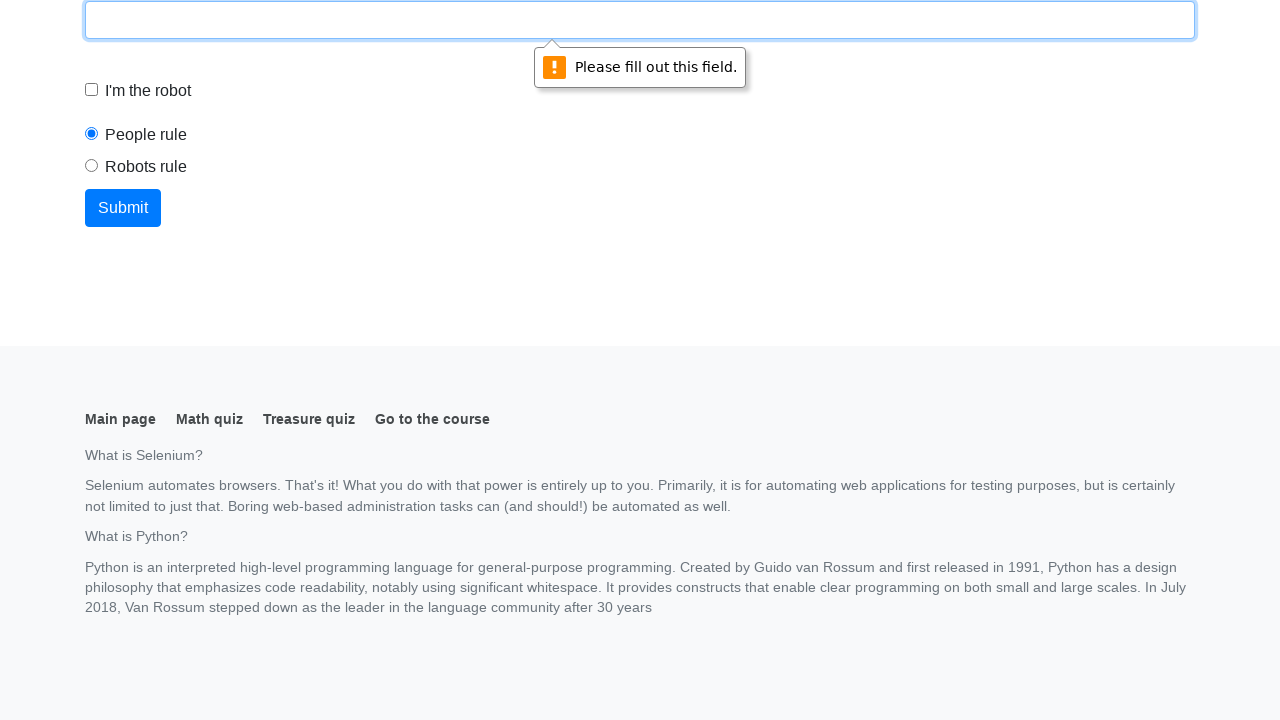